Tests iframe interaction by iterating through frames to find and click a specific button element within an iframe

Starting URL: https://www.leafground.com/frame.xhtml

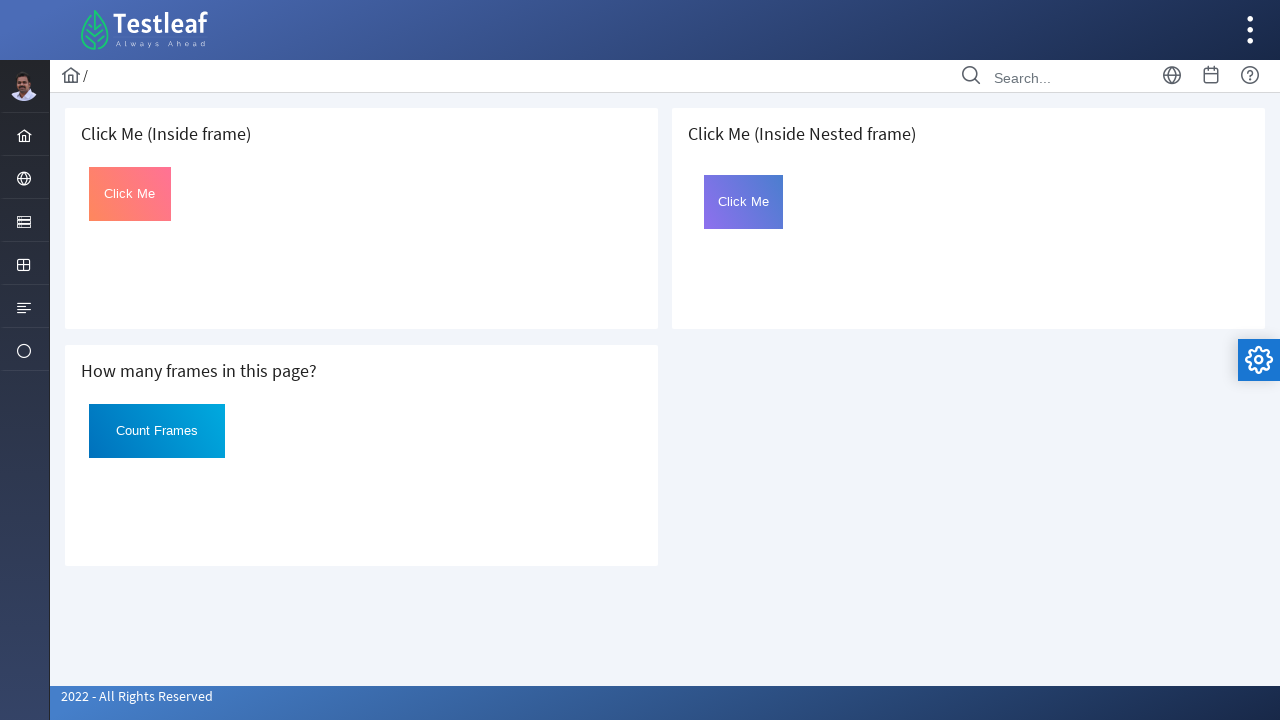

Retrieved all frames from the page
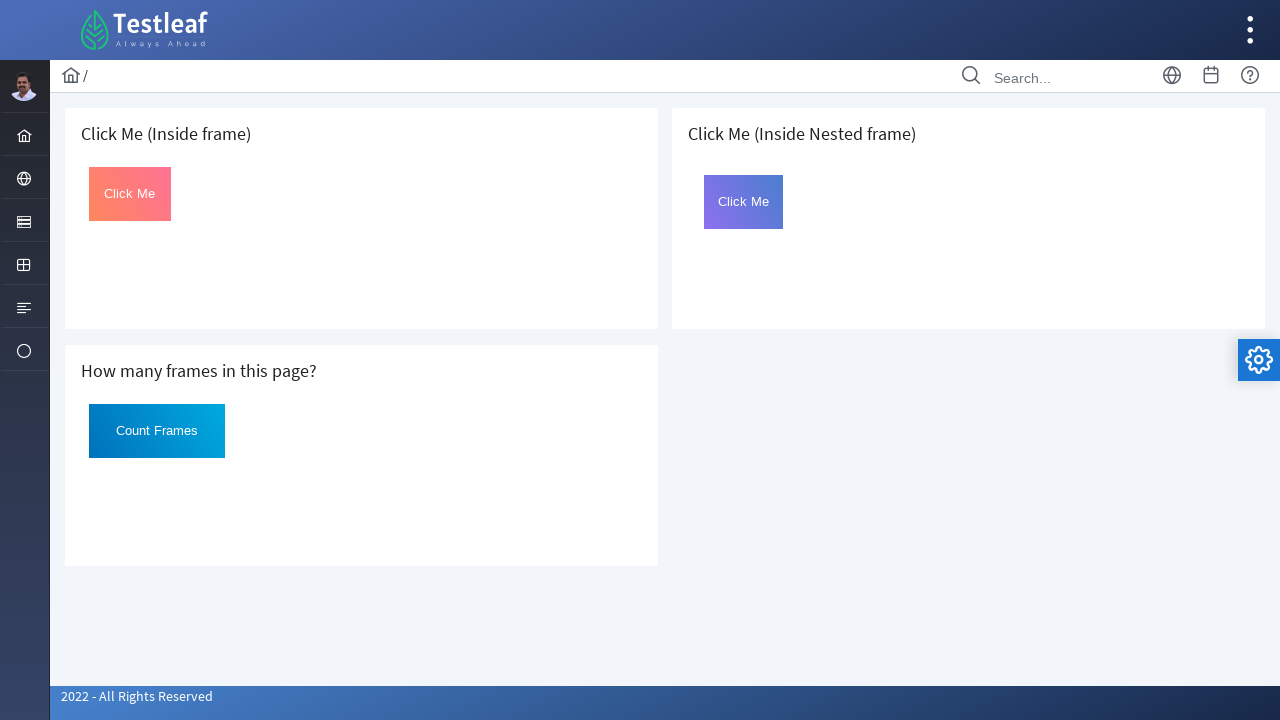

Queried for target button element with id 'Click' and ff7295 style in iframe
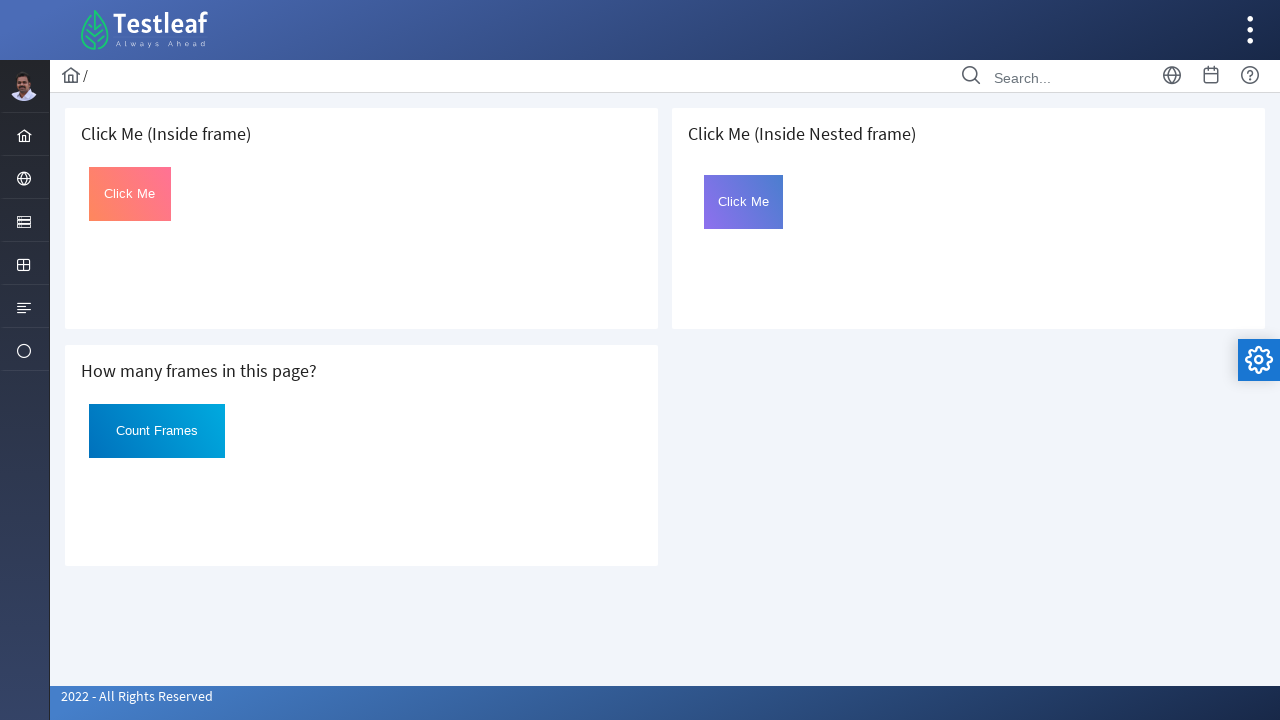

Clicked the target button element within the iframe
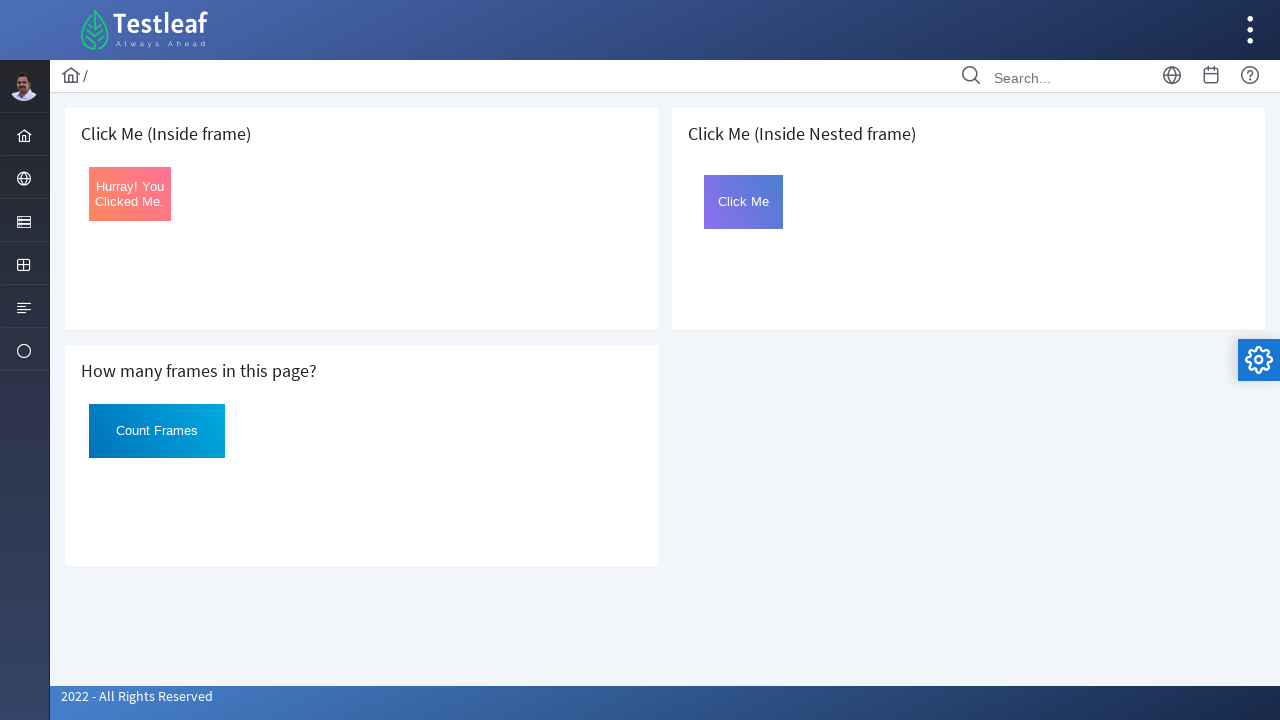

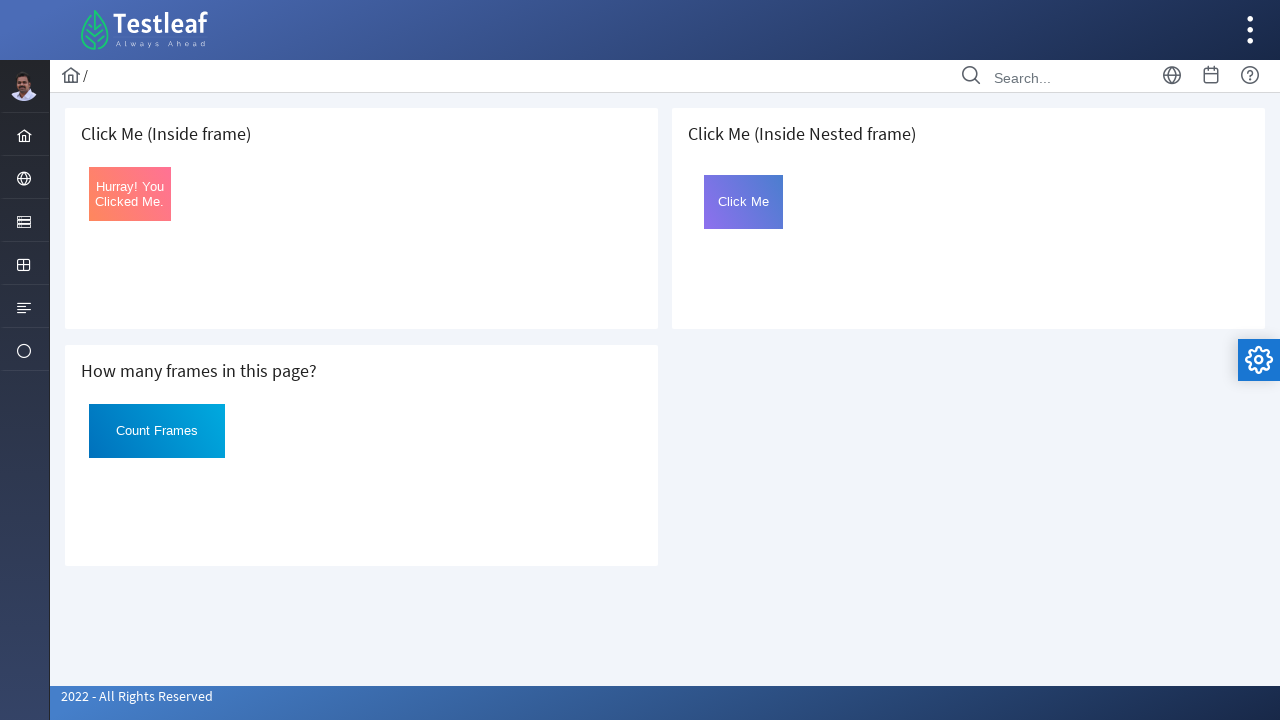